Tests alert dismissal functionality by clicking a confirm button and then dismissing the alert dialog

Starting URL: https://demoqa.com/alerts

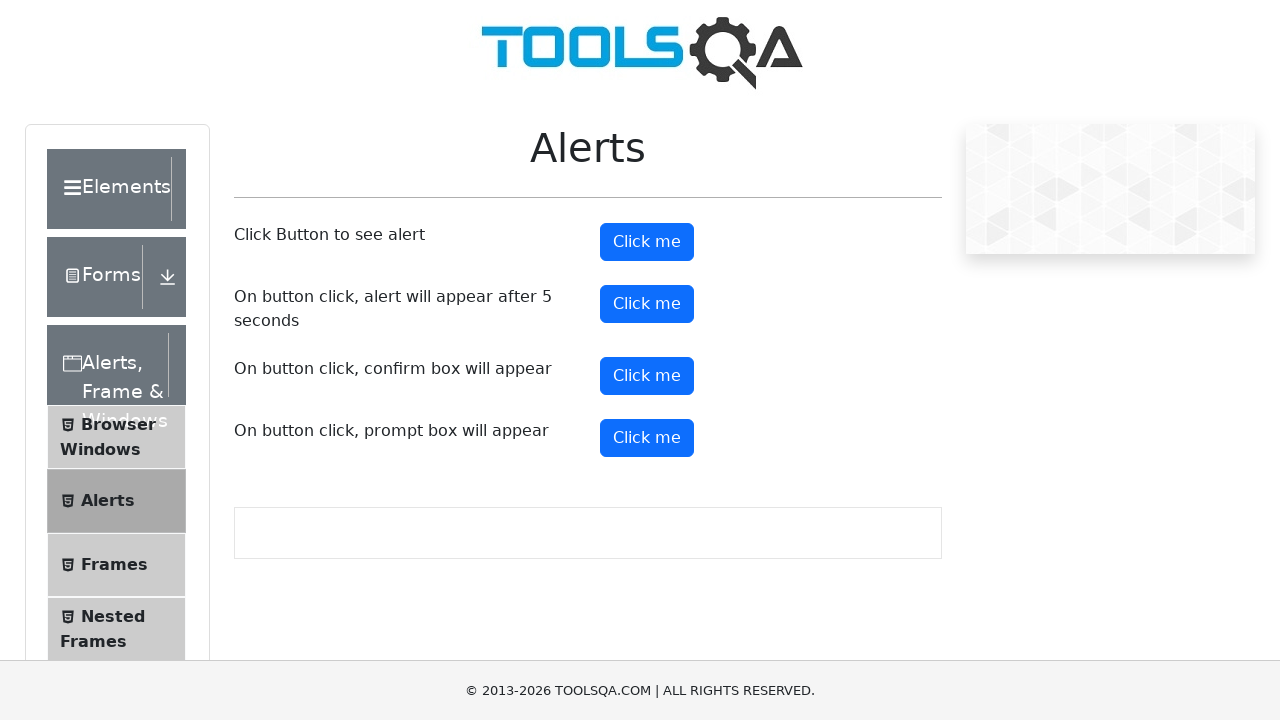

Clicked confirm button to trigger alert dialog at (647, 376) on button#confirmButton
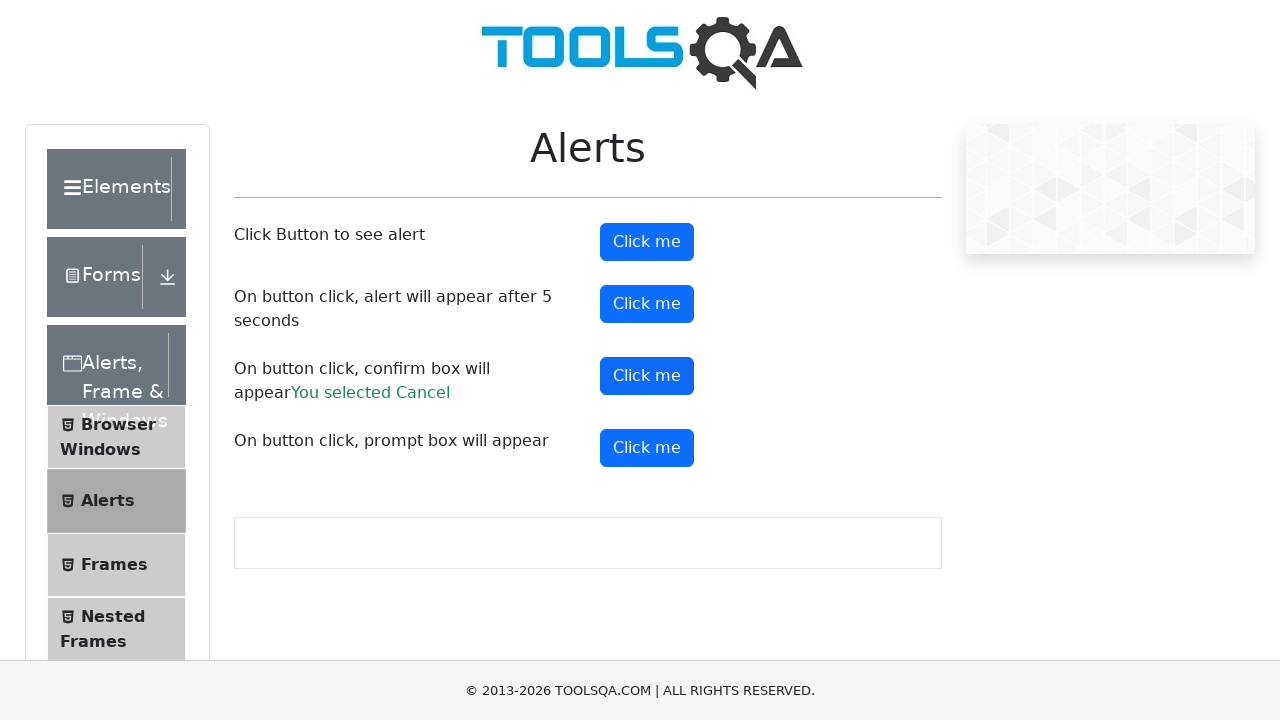

Set up dialog handler to dismiss alert
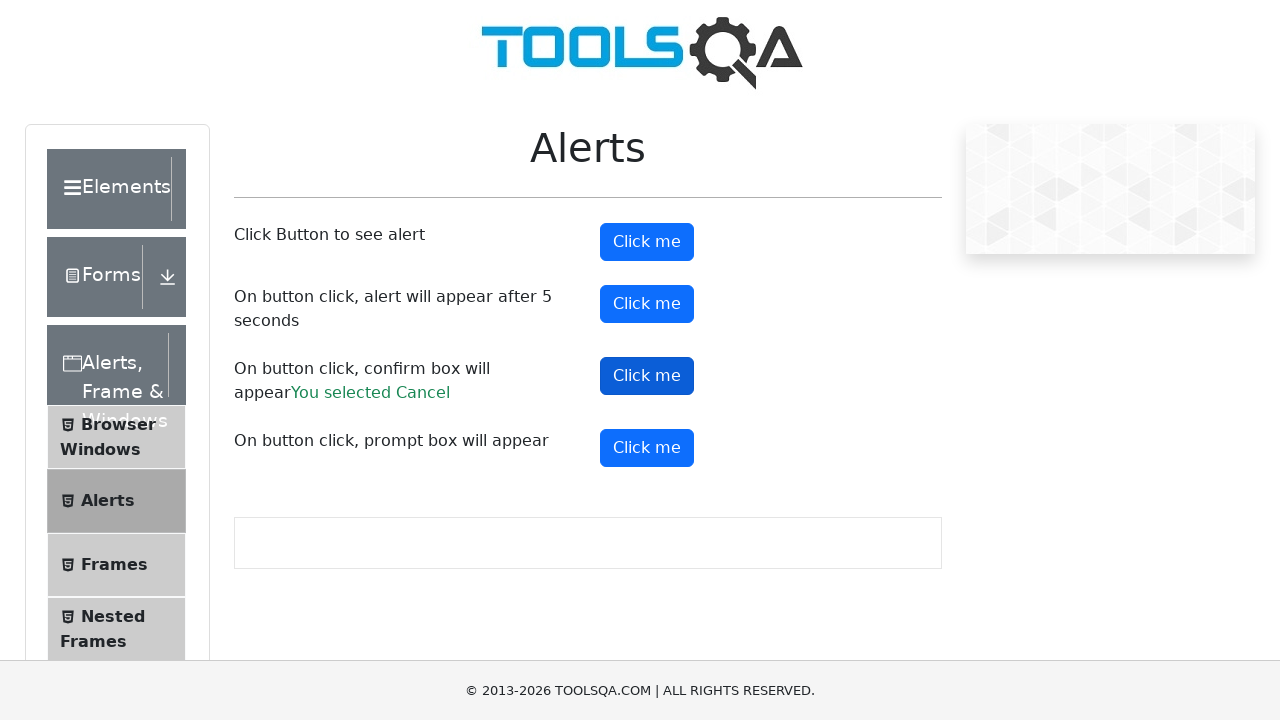

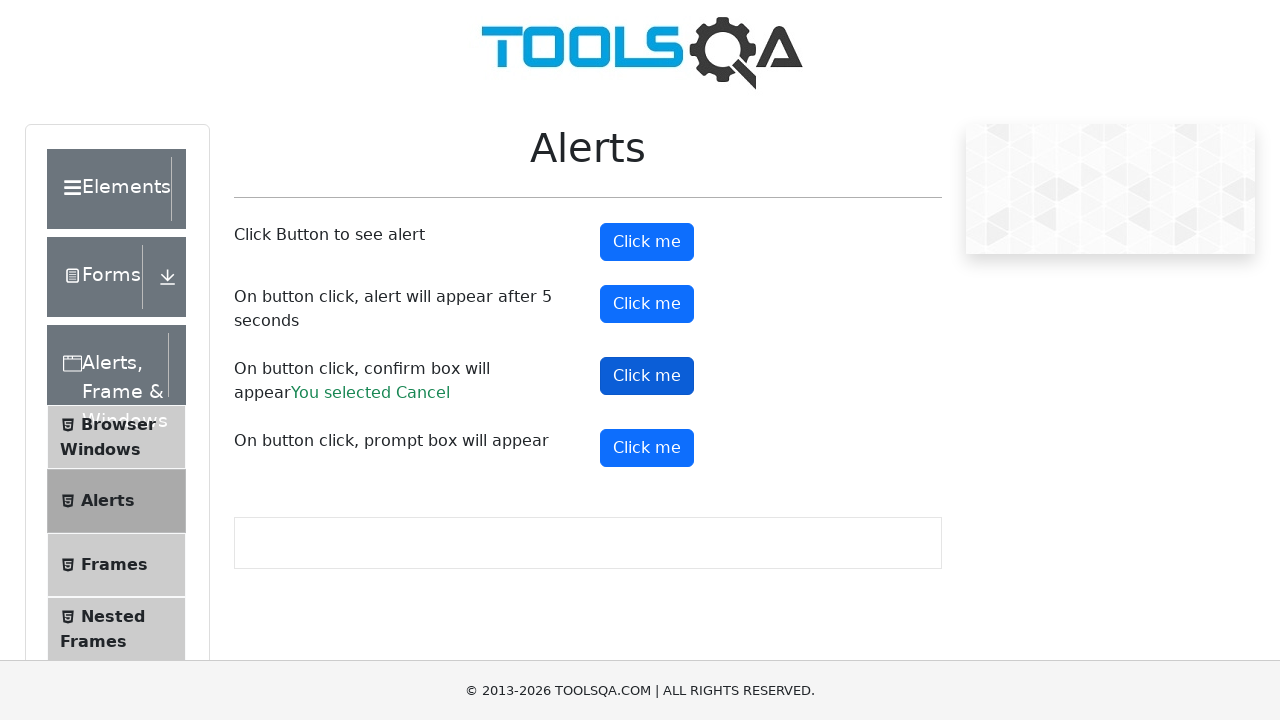